Tests the jQuery UI selectable widget by clicking and dragging from the first item to the sixth item to select multiple items

Starting URL: https://jqueryui.com/selectable/#serialize

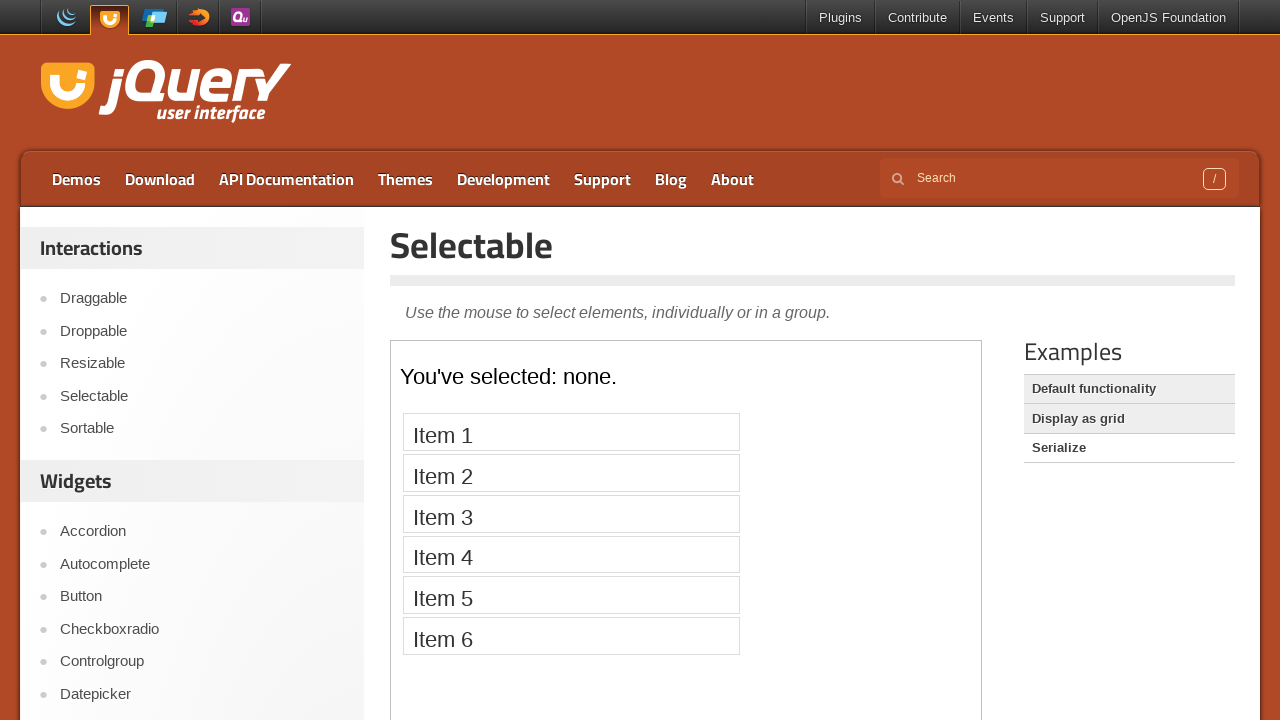

Switched to iframe containing the selectable demo
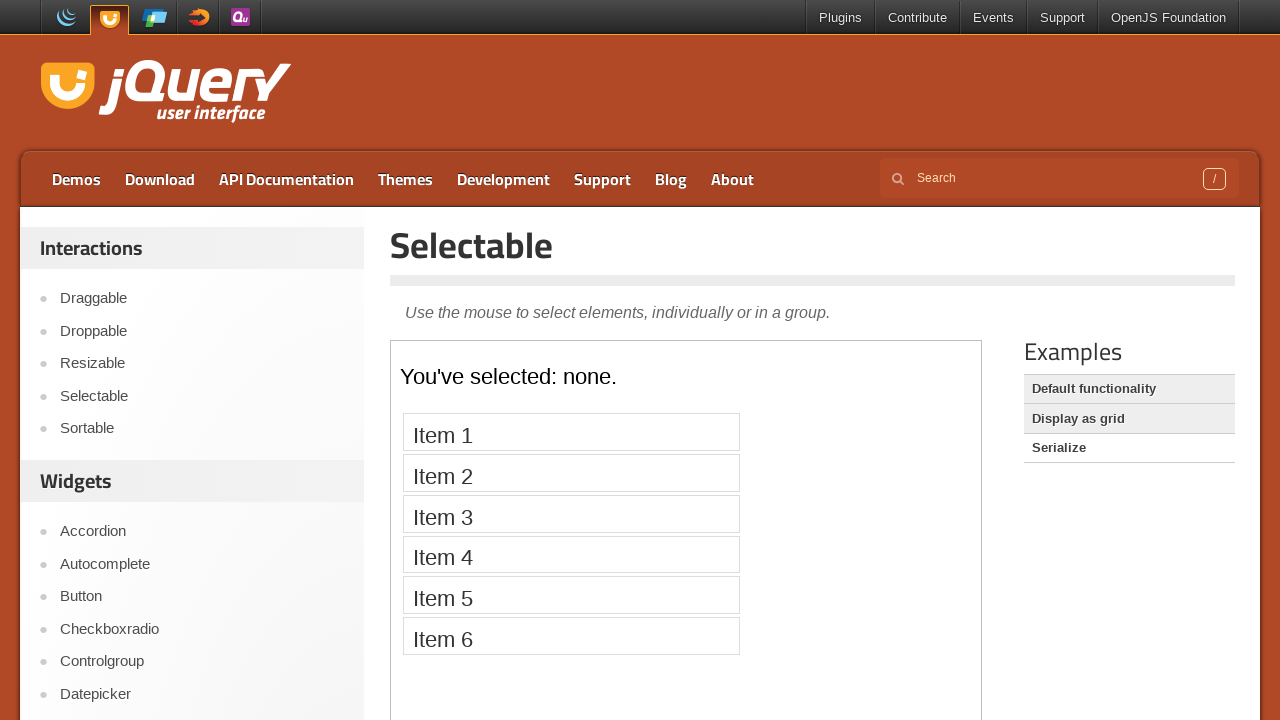

Scrolled down 300 pixels to ensure elements are visible
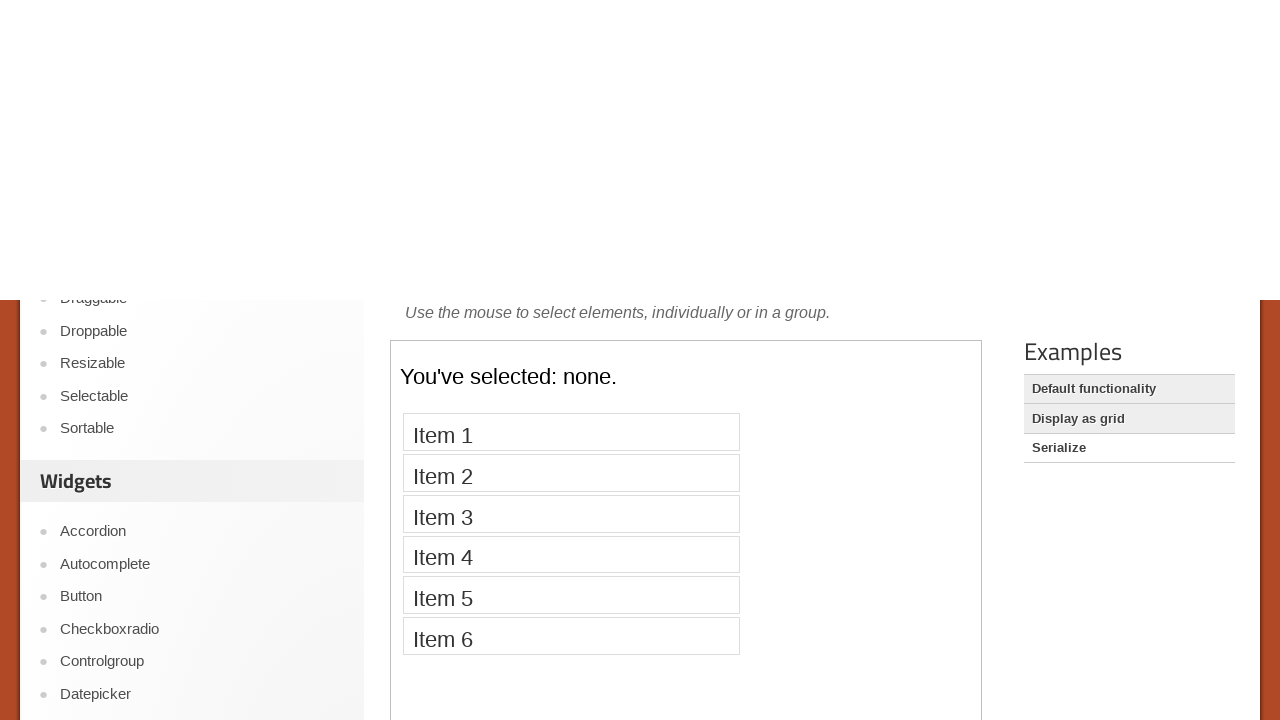

Located Item 1 element
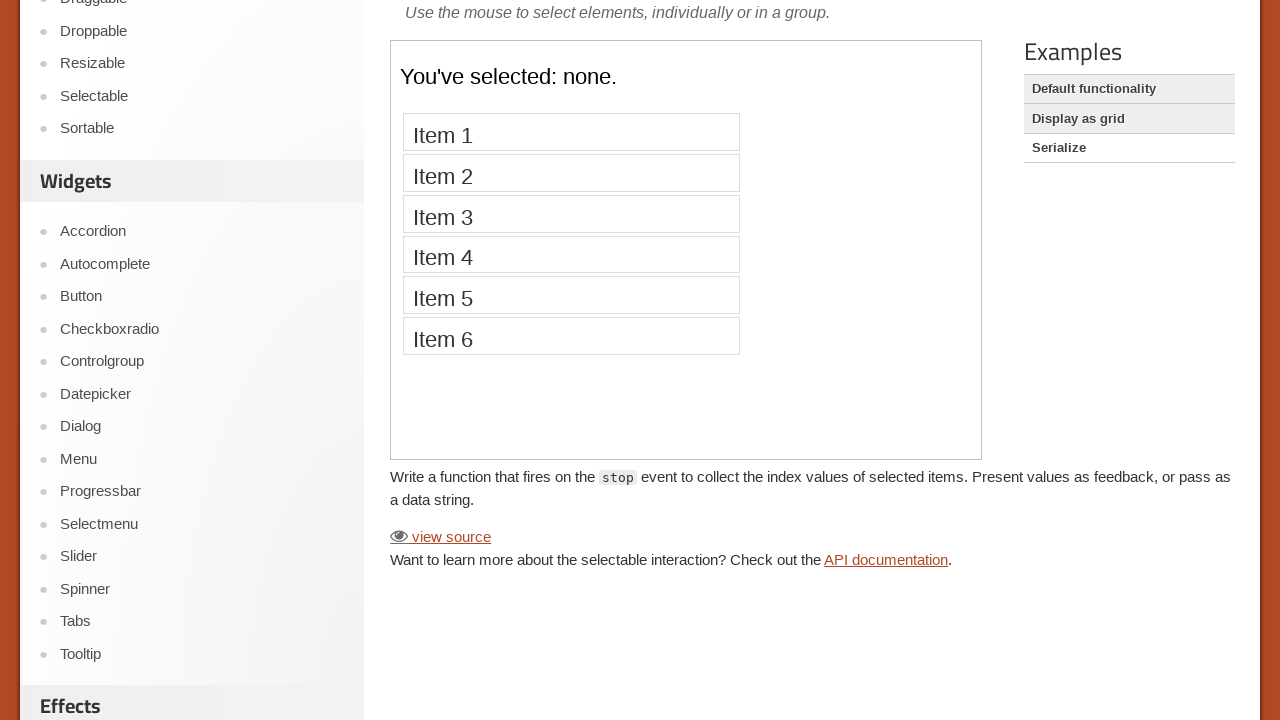

Located Item 6 element
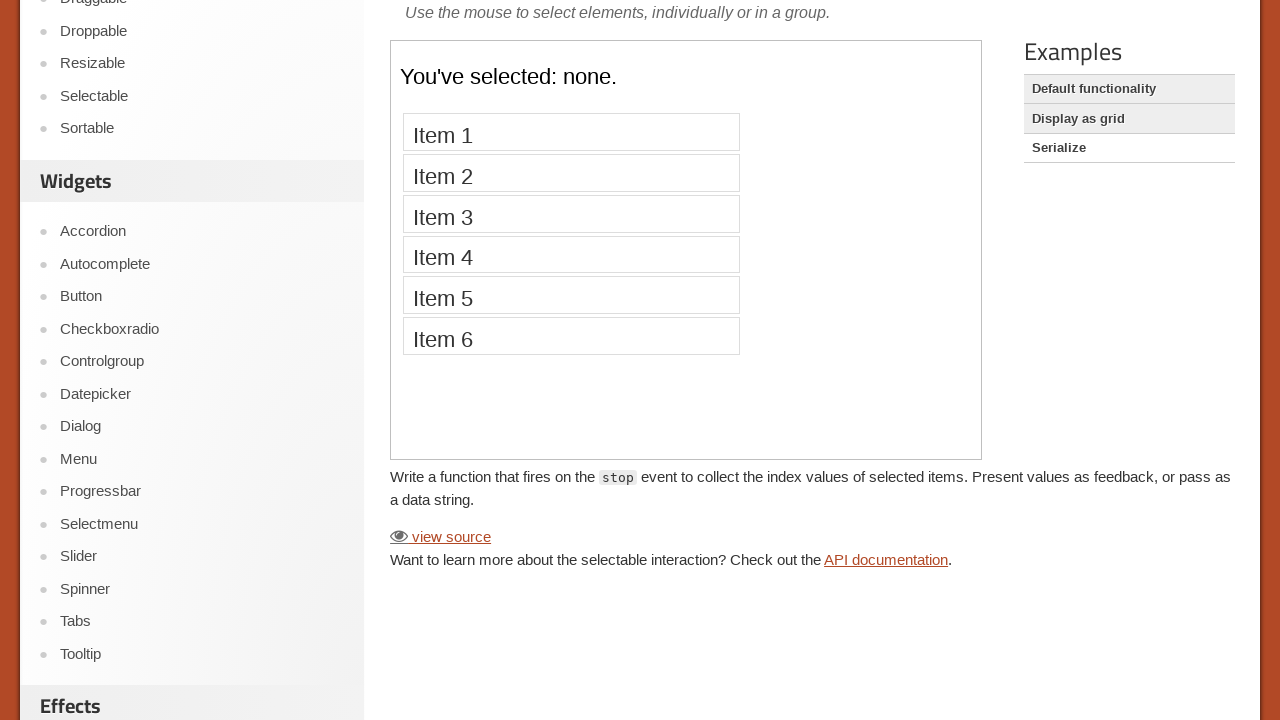

Retrieved bounding box for Item 1
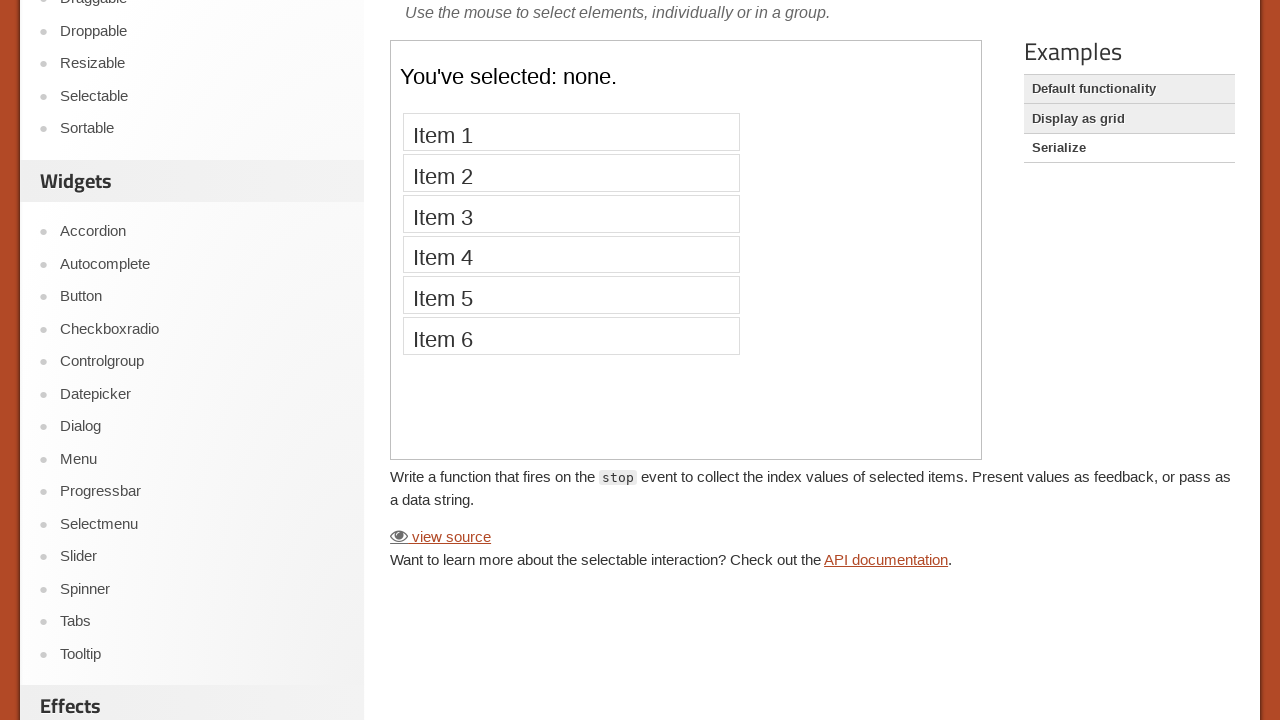

Retrieved bounding box for Item 6
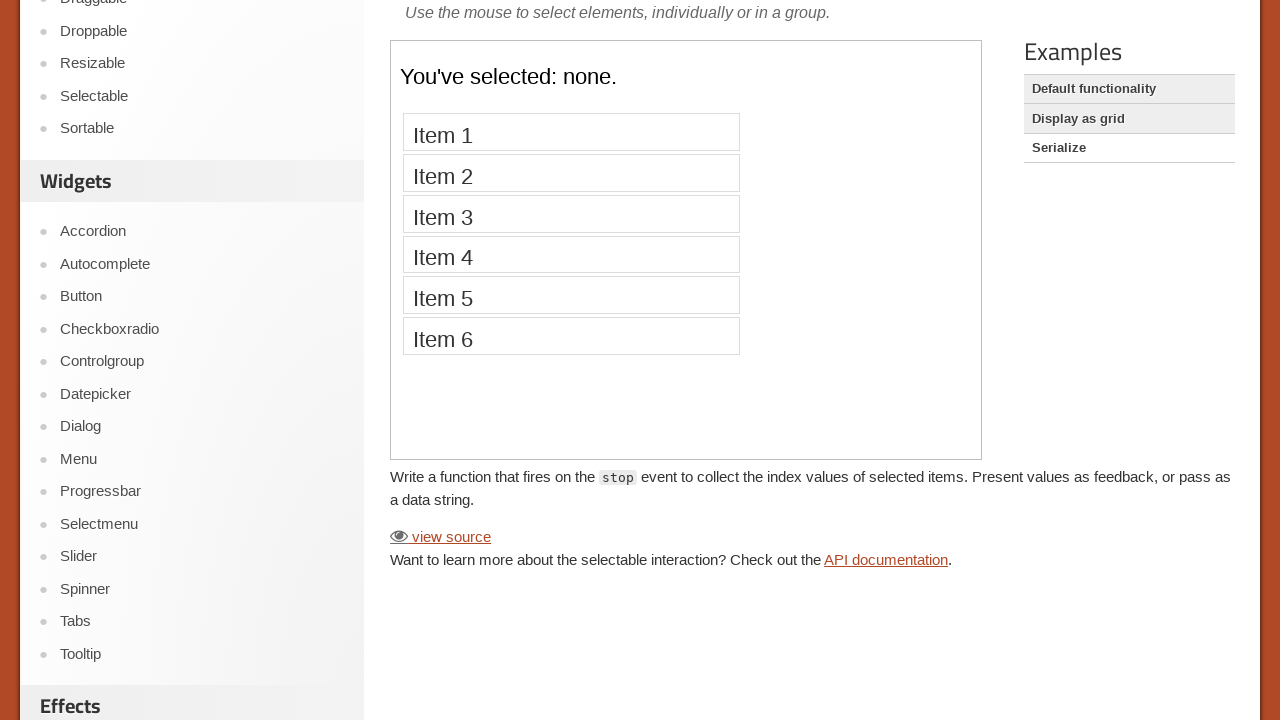

Moved mouse to center of Item 1 at (571, 132)
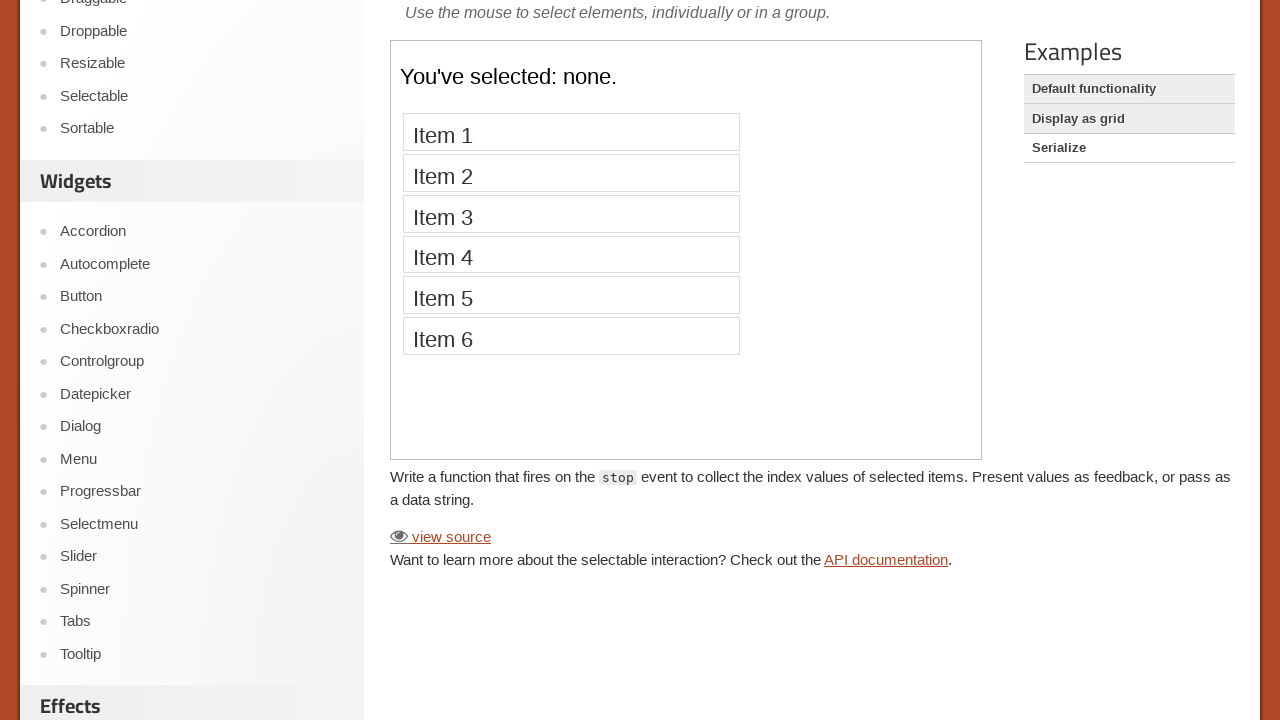

Pressed mouse button down at Item 1 at (571, 132)
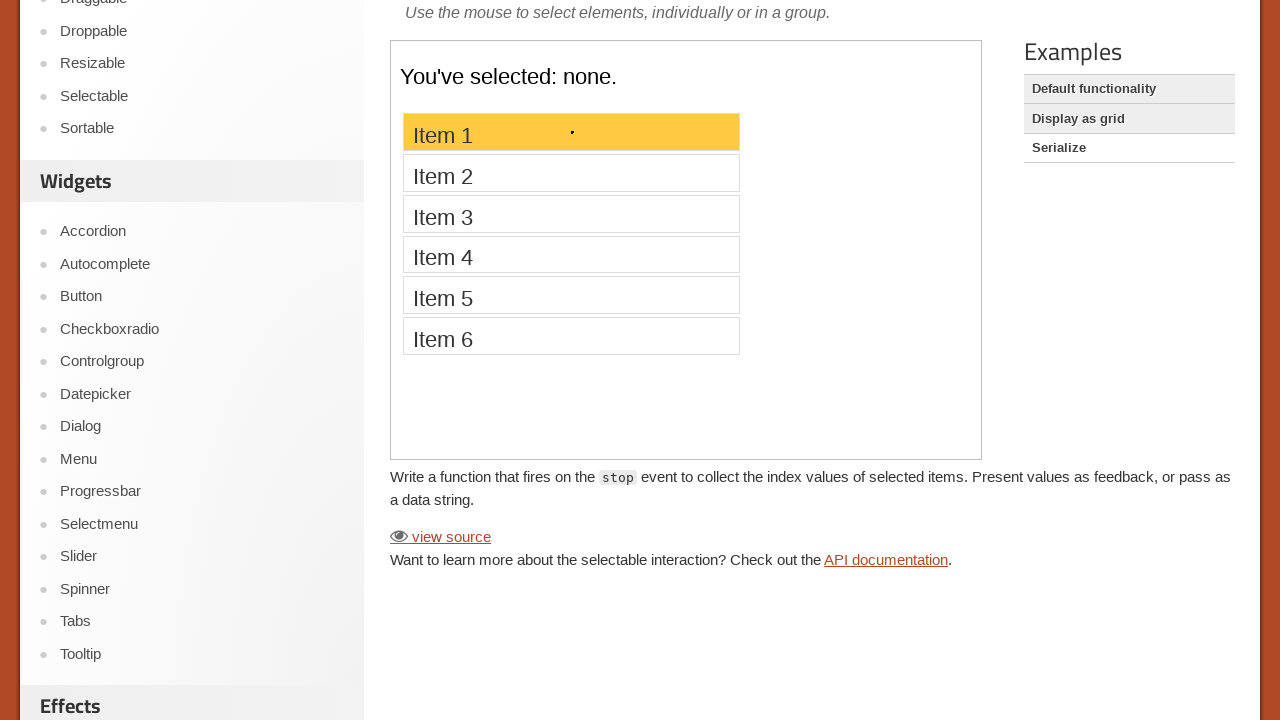

Dragged mouse to center of Item 6 at (571, 336)
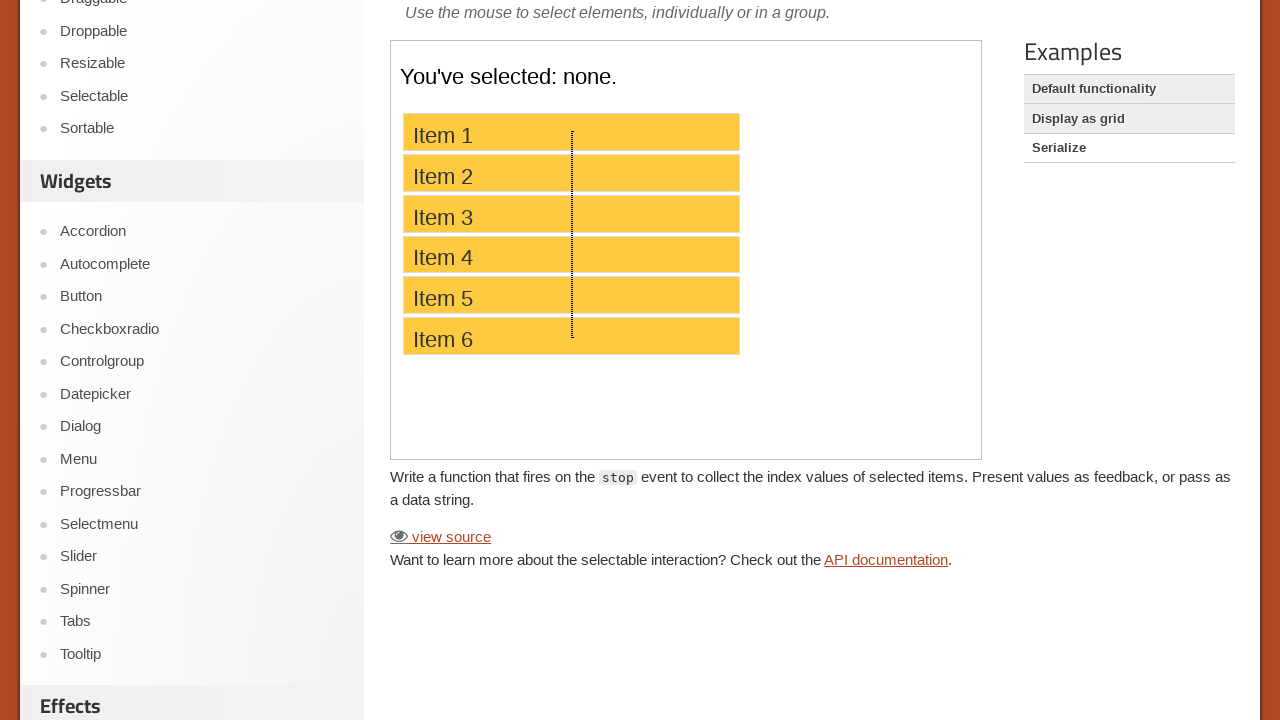

Released mouse button to complete drag operation selecting items 1 through 6 at (571, 336)
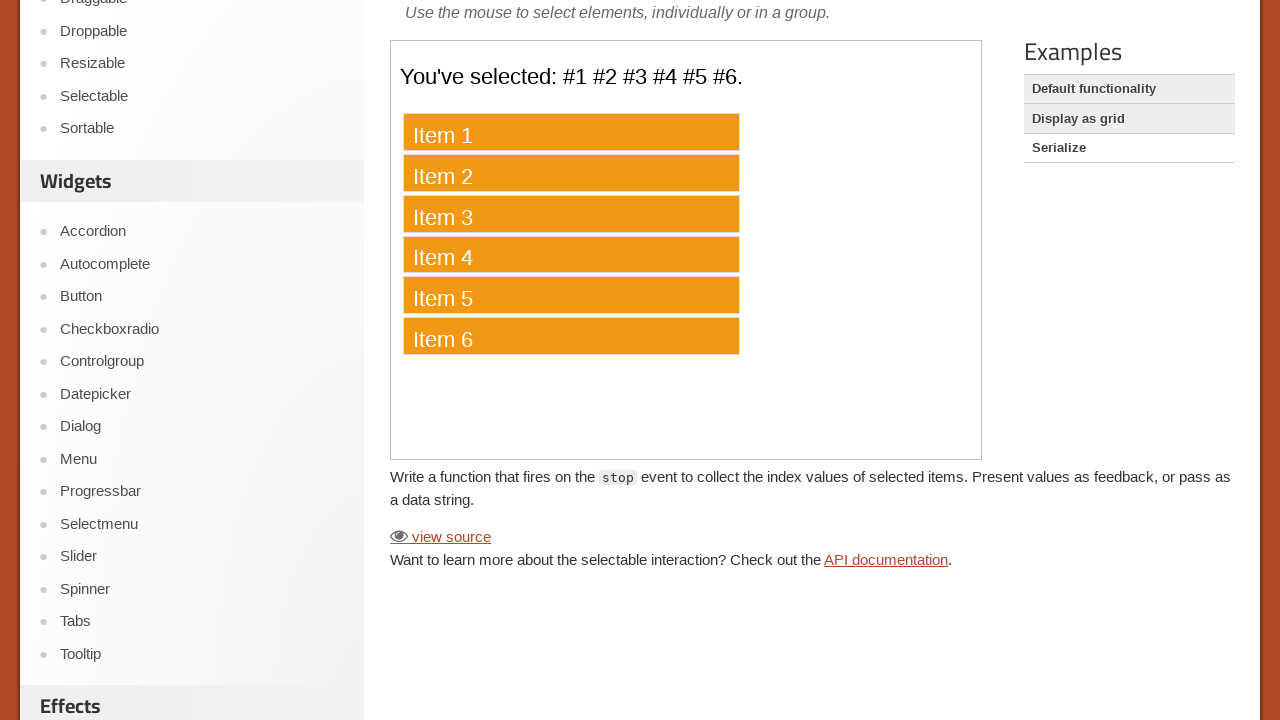

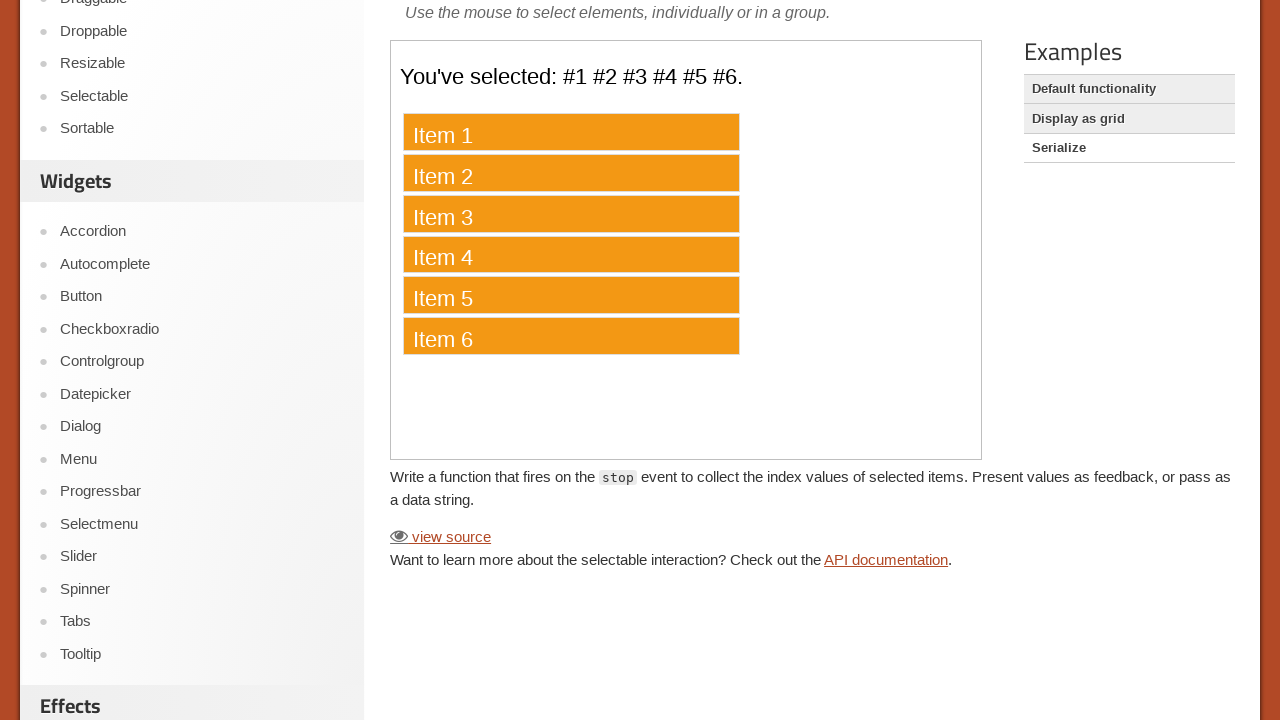